Tests drag and drop functionality by dragging element A to element B's position and verifying the action completed

Starting URL: https://the-internet.herokuapp.com/drag_and_drop

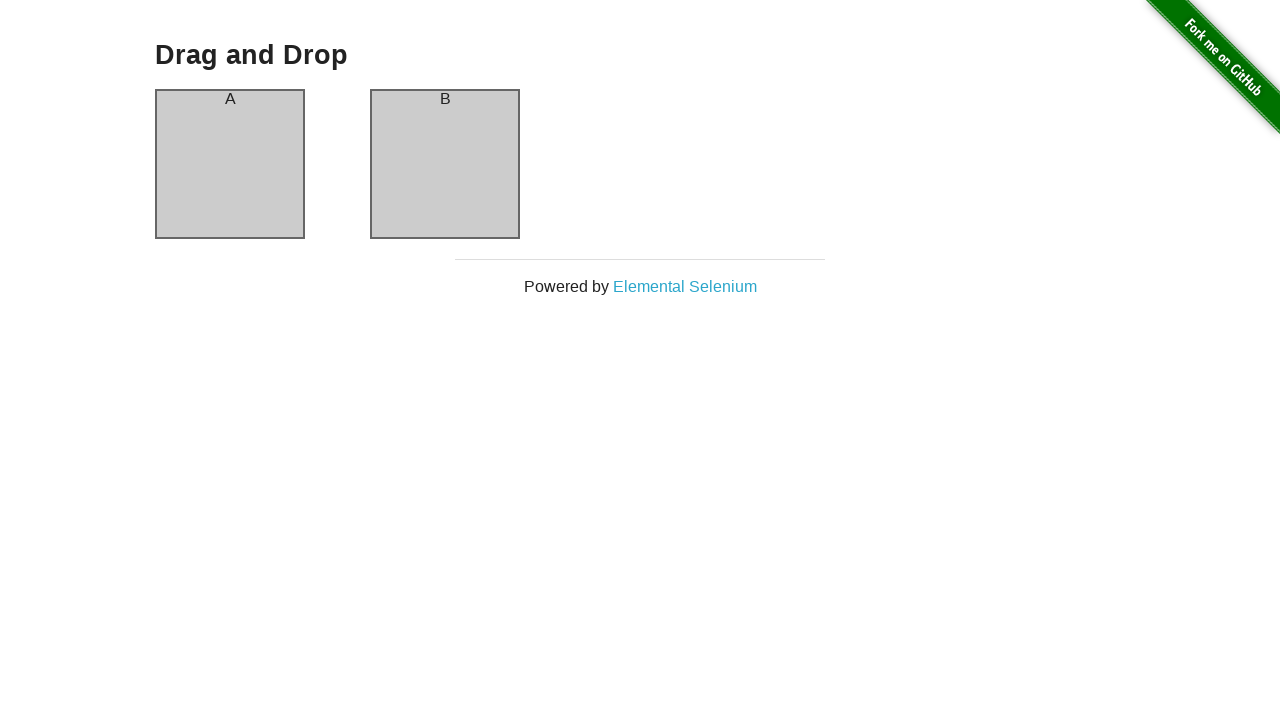

Located source element (column A)
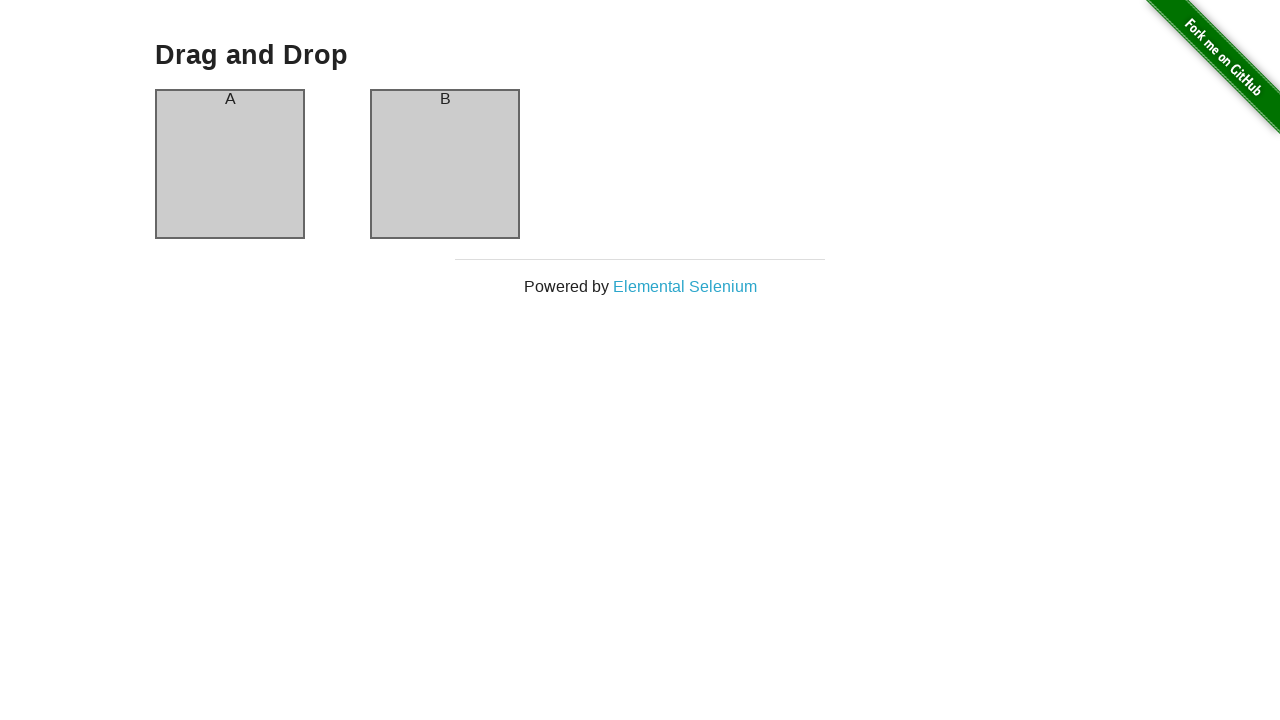

Located target element (column B)
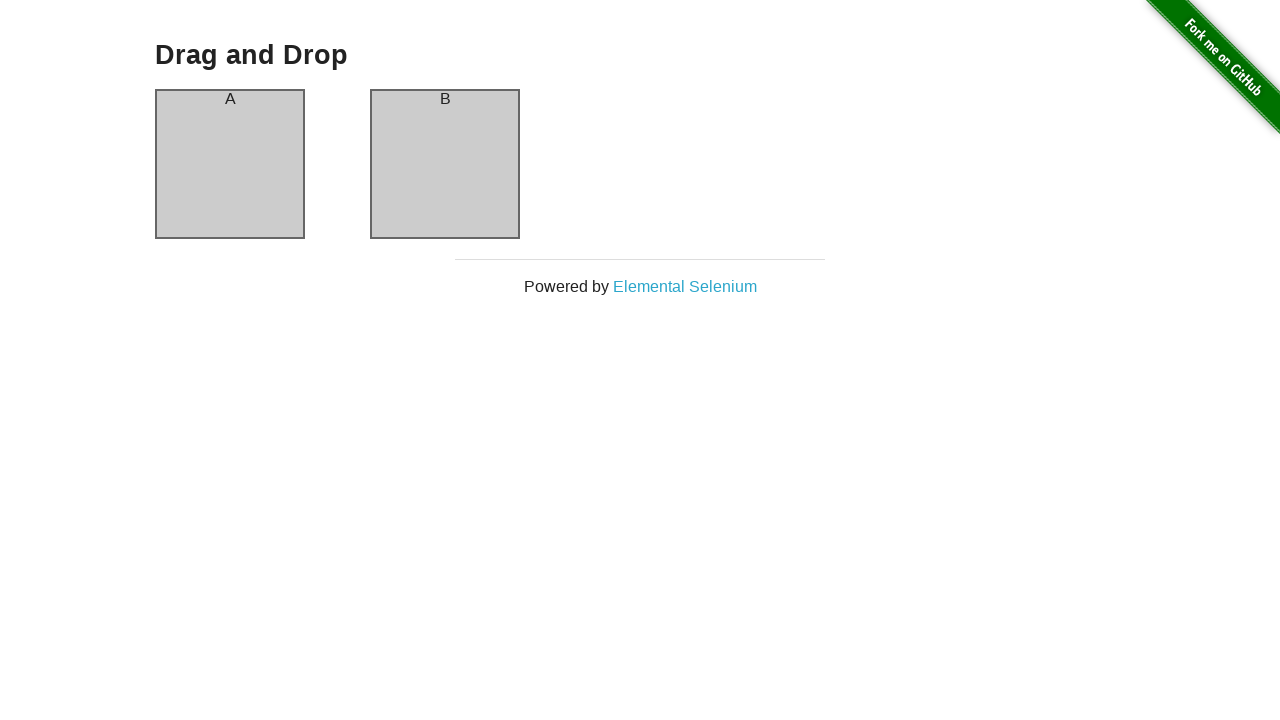

Dragged element A to element B's position at (445, 164)
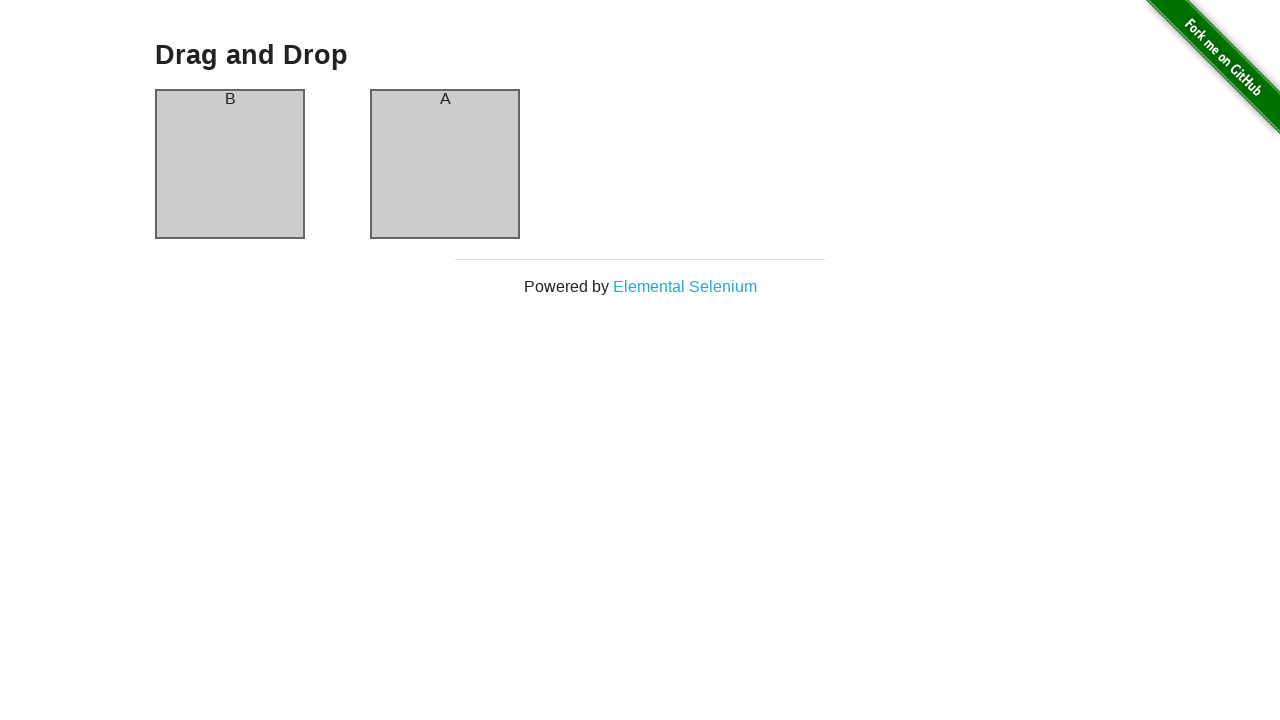

Retrieved text content from target element to verify drag and drop
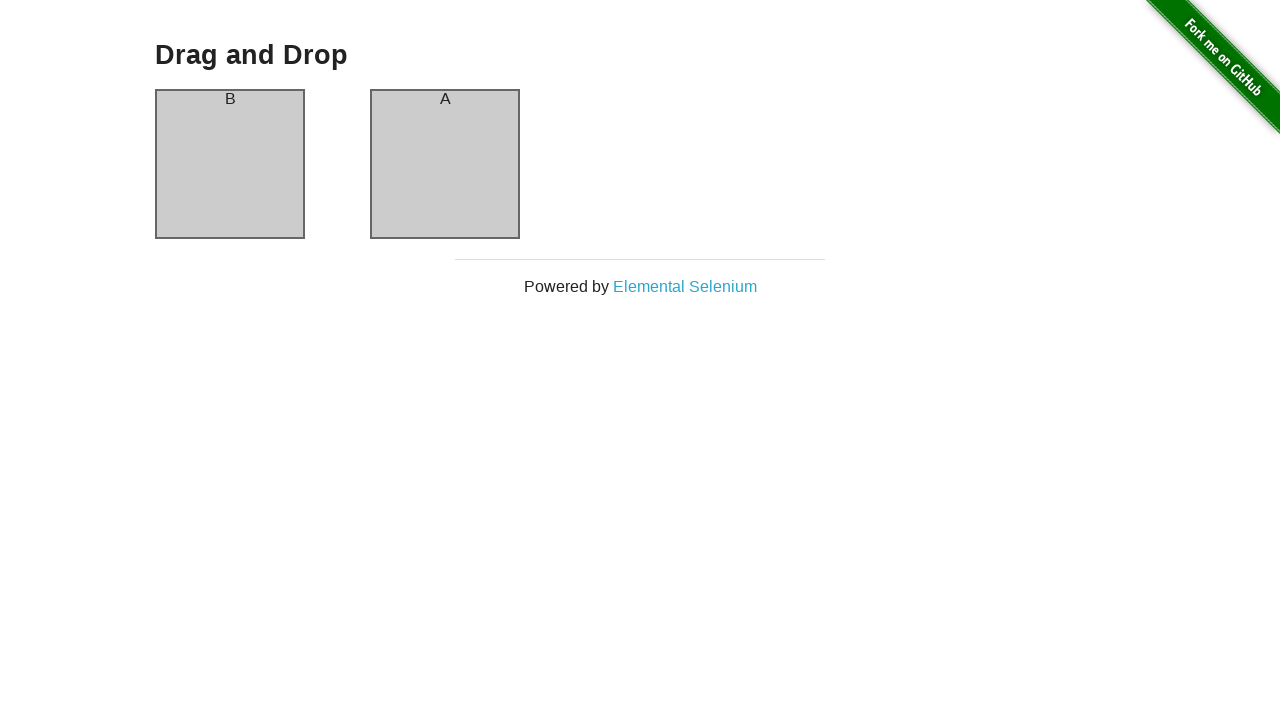

Verified drag and drop completed successfully - element A is now in column B
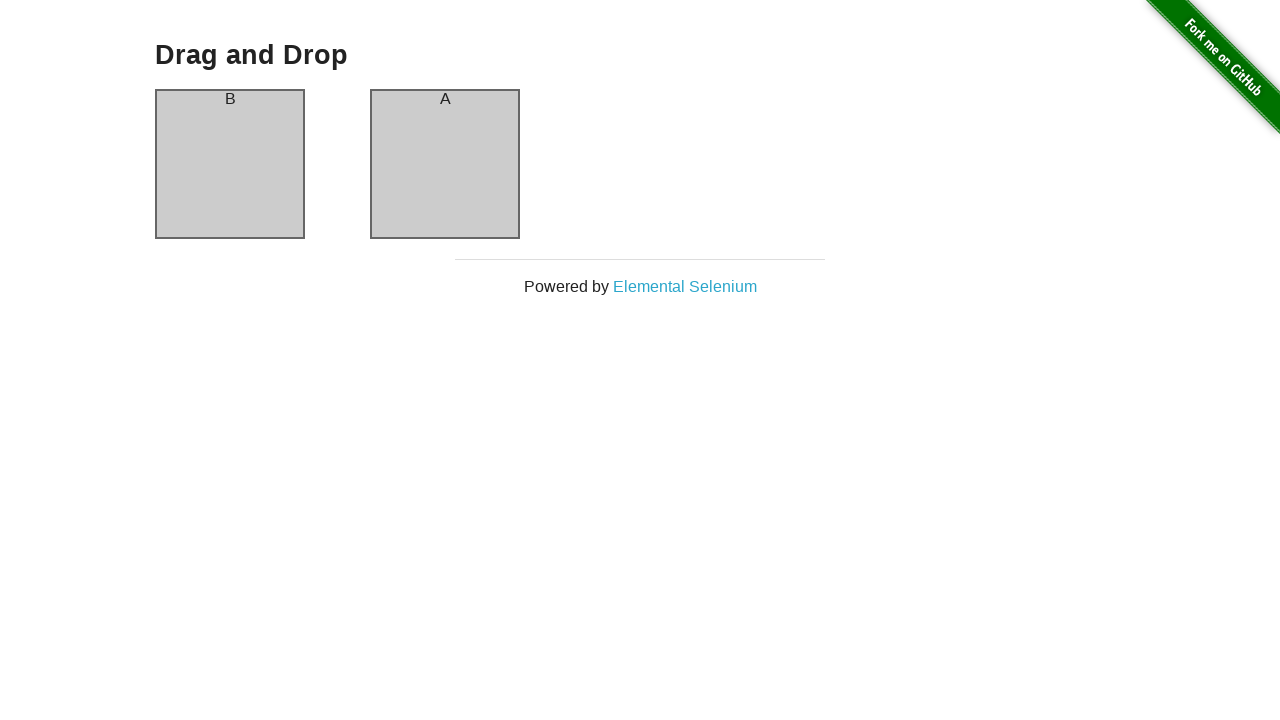

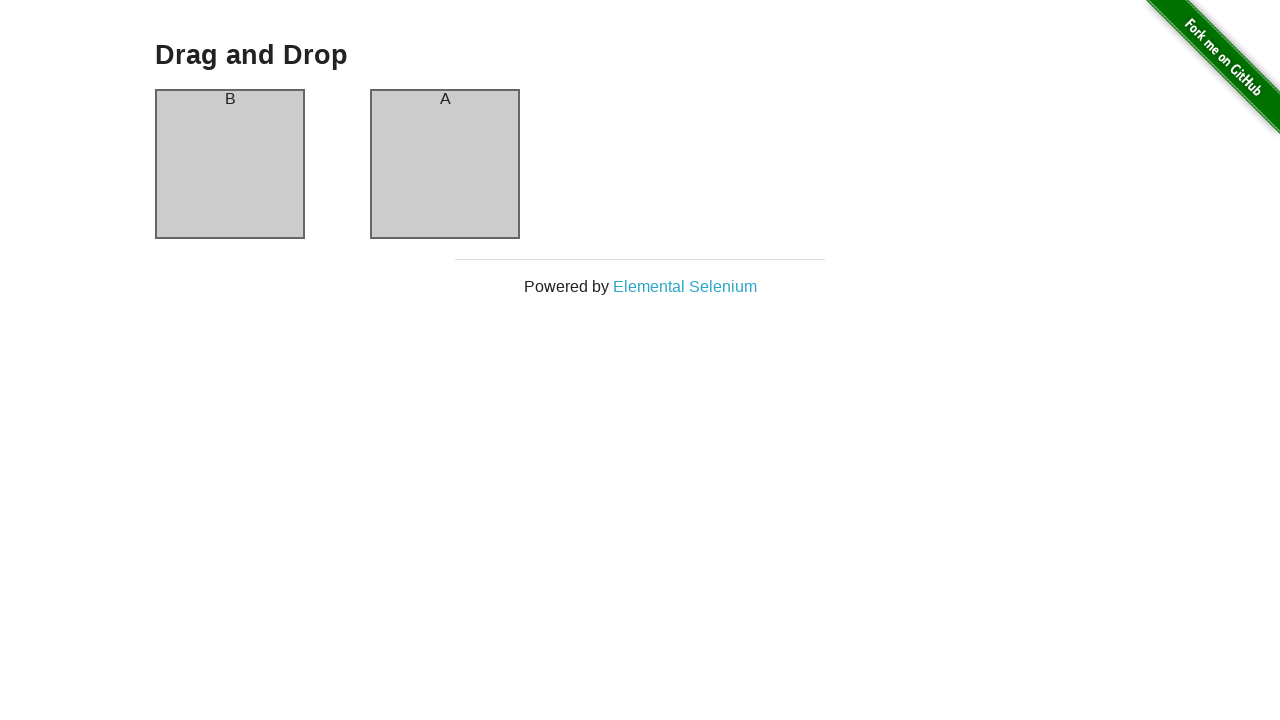